Tests an interactive math challenge by waiting for a price to change, clicking a book button, extracting a value, calculating a math formula result, and submitting the answer.

Starting URL: http://suninjuly.github.io/explicit_wait2.html

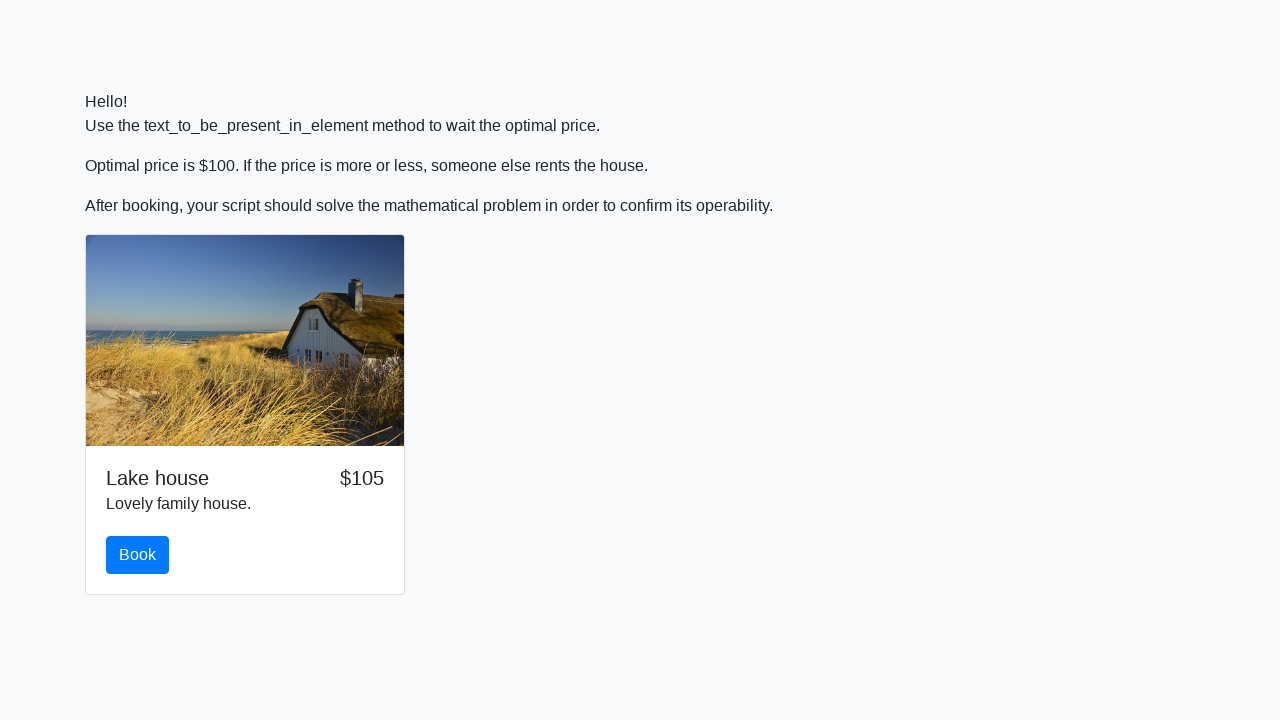

Waited for price element to display '$100'
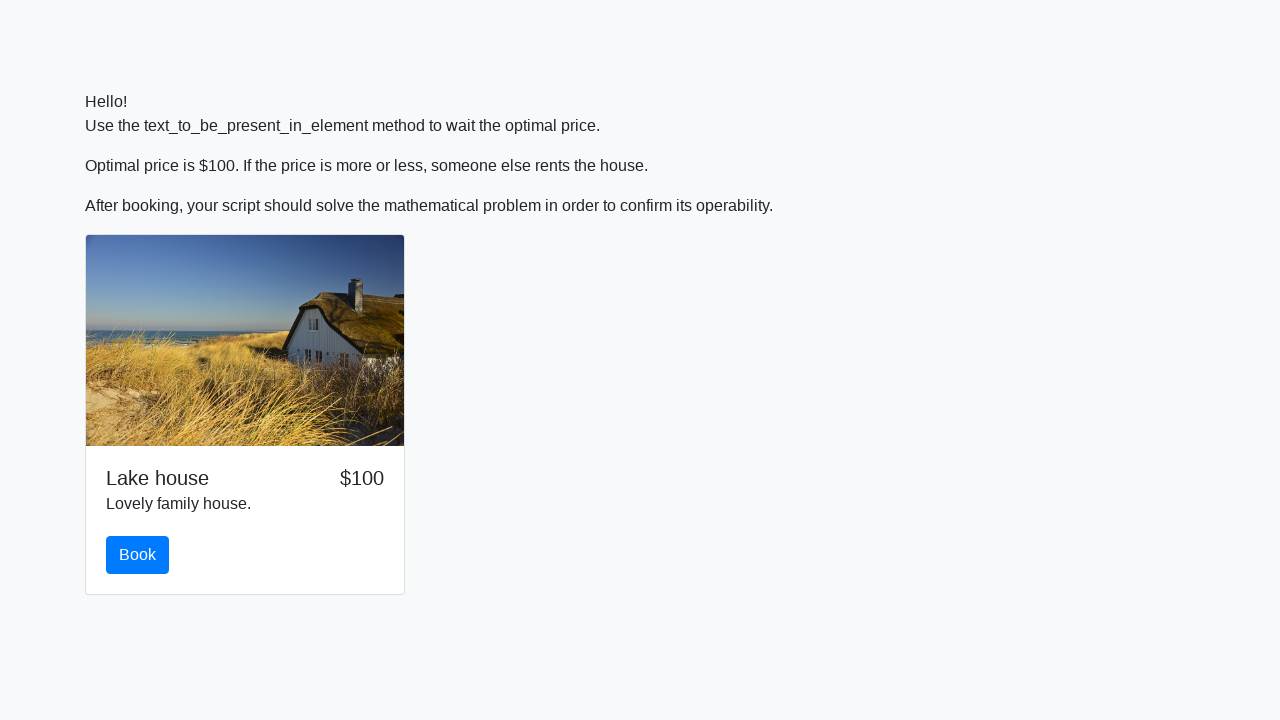

Clicked the book button at (138, 555) on #book
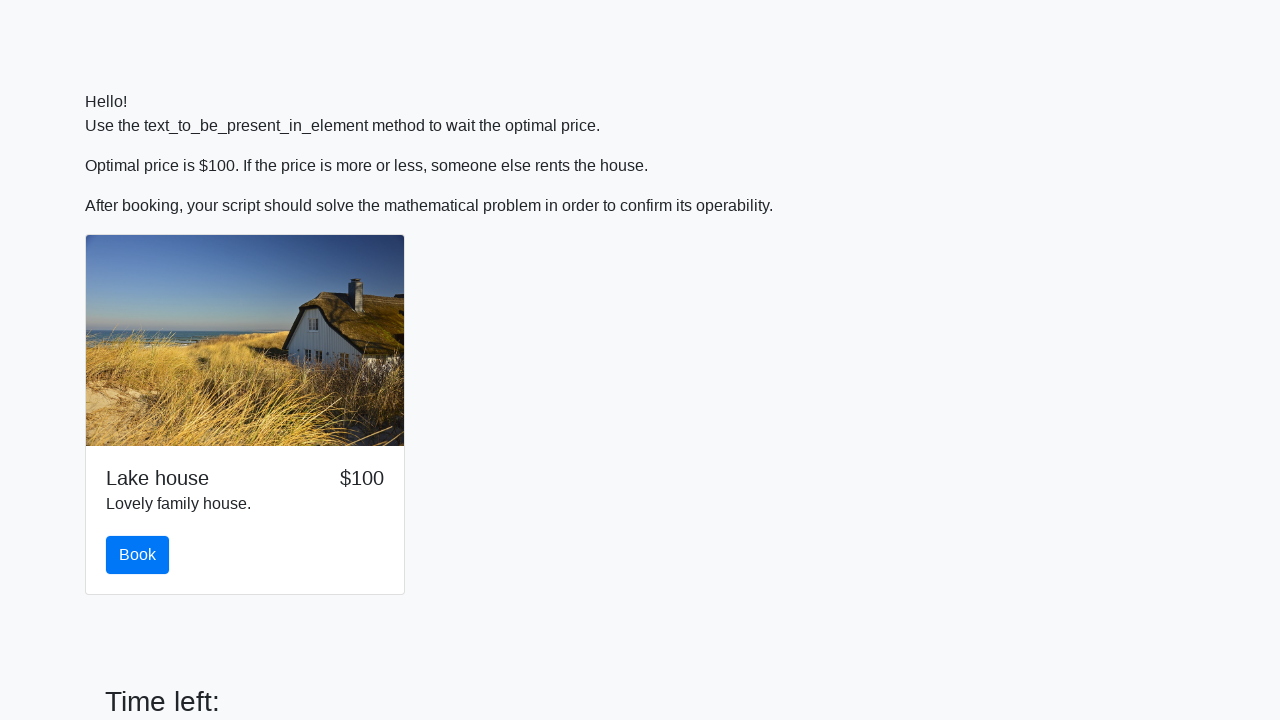

Scrolled down the page by 500 pixels
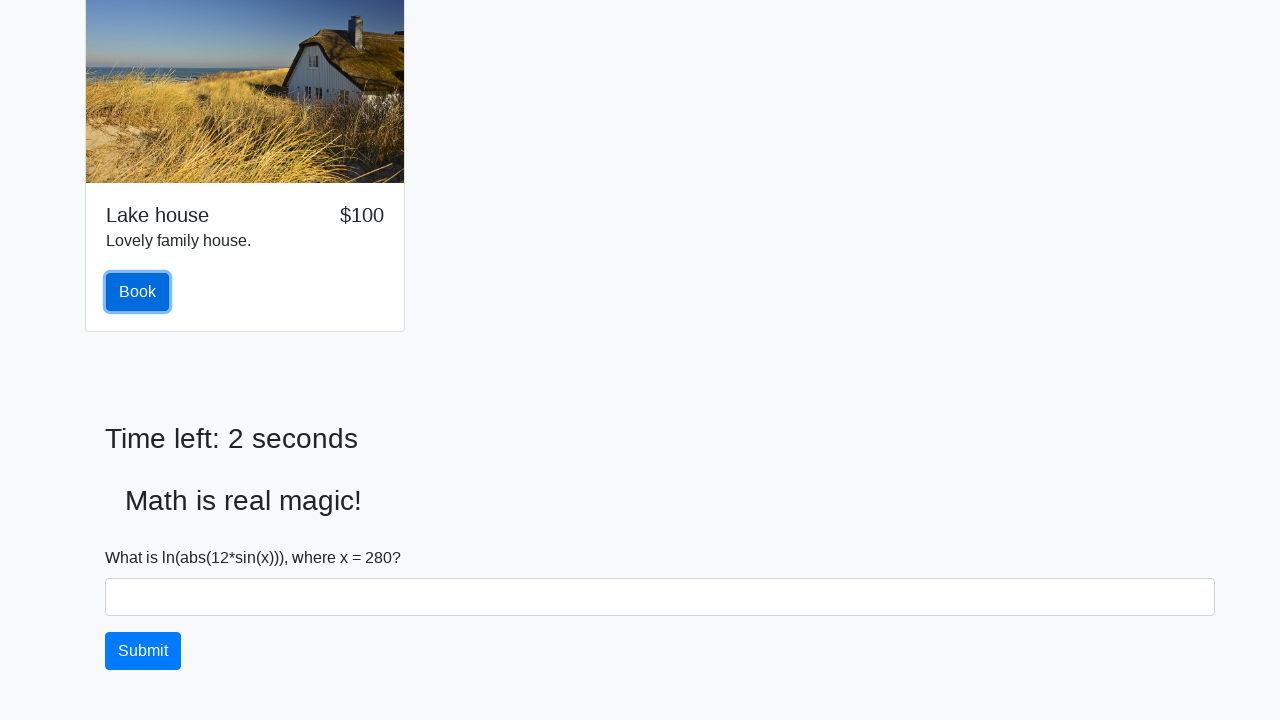

Extracted input value from page: 280
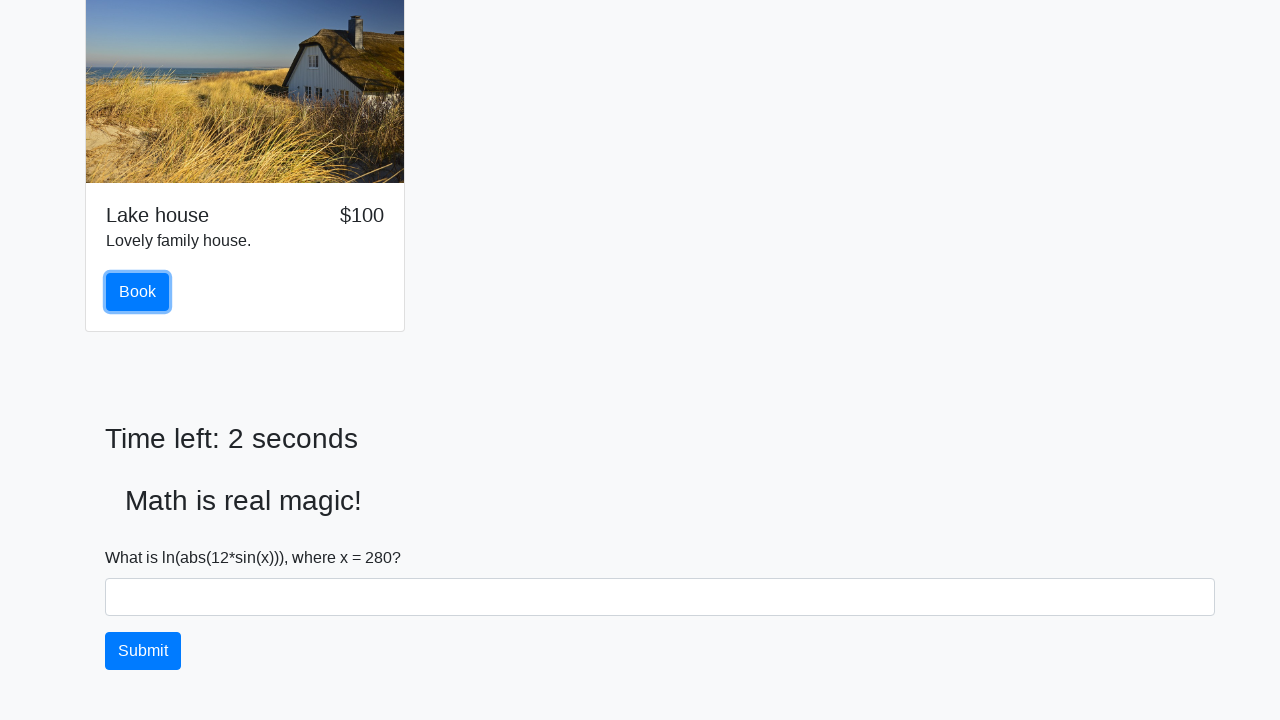

Calculated math formula result: 1.5376654063292192
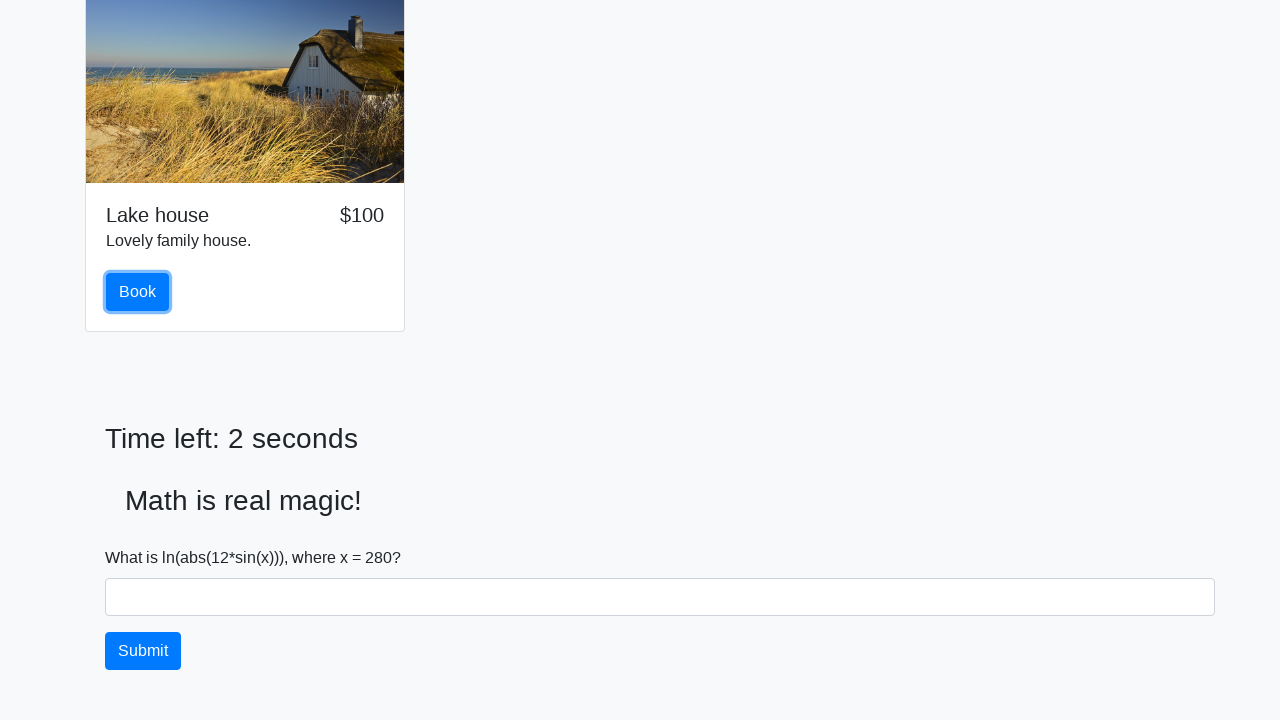

Filled answer field with calculated value: 1.5376654063292192 on #answer
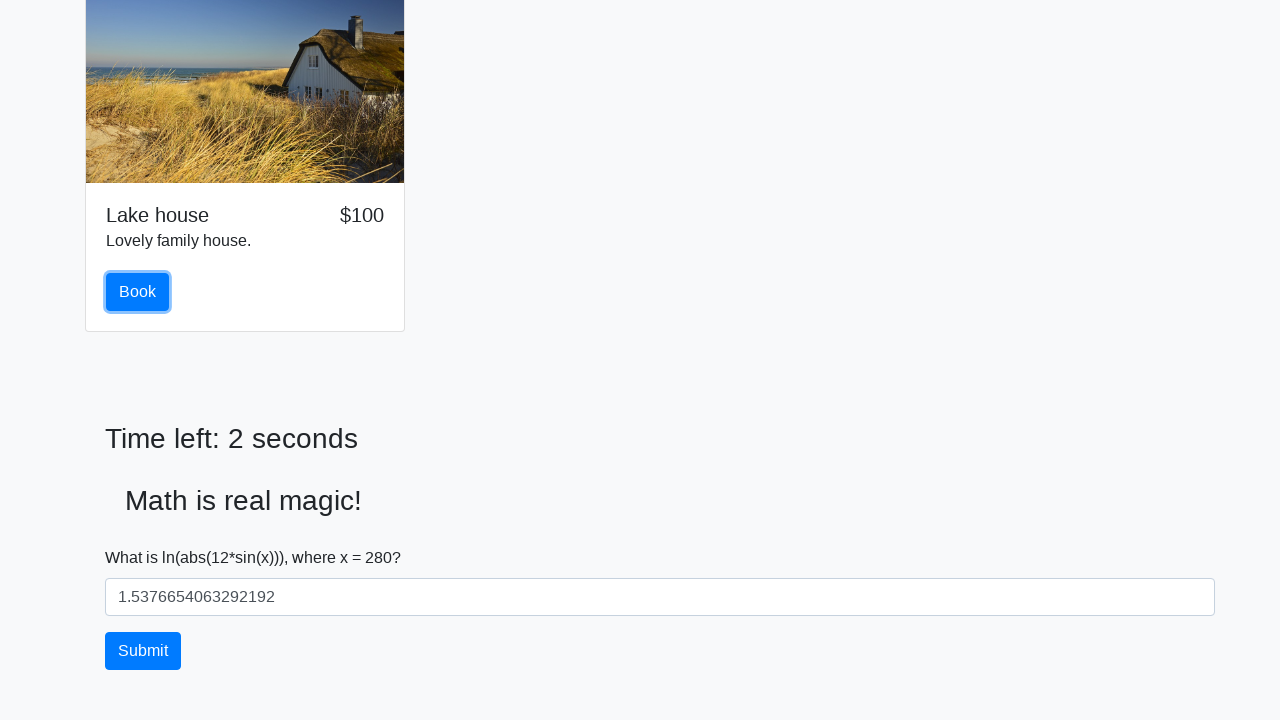

Clicked the solve button to submit the answer at (143, 651) on #solve
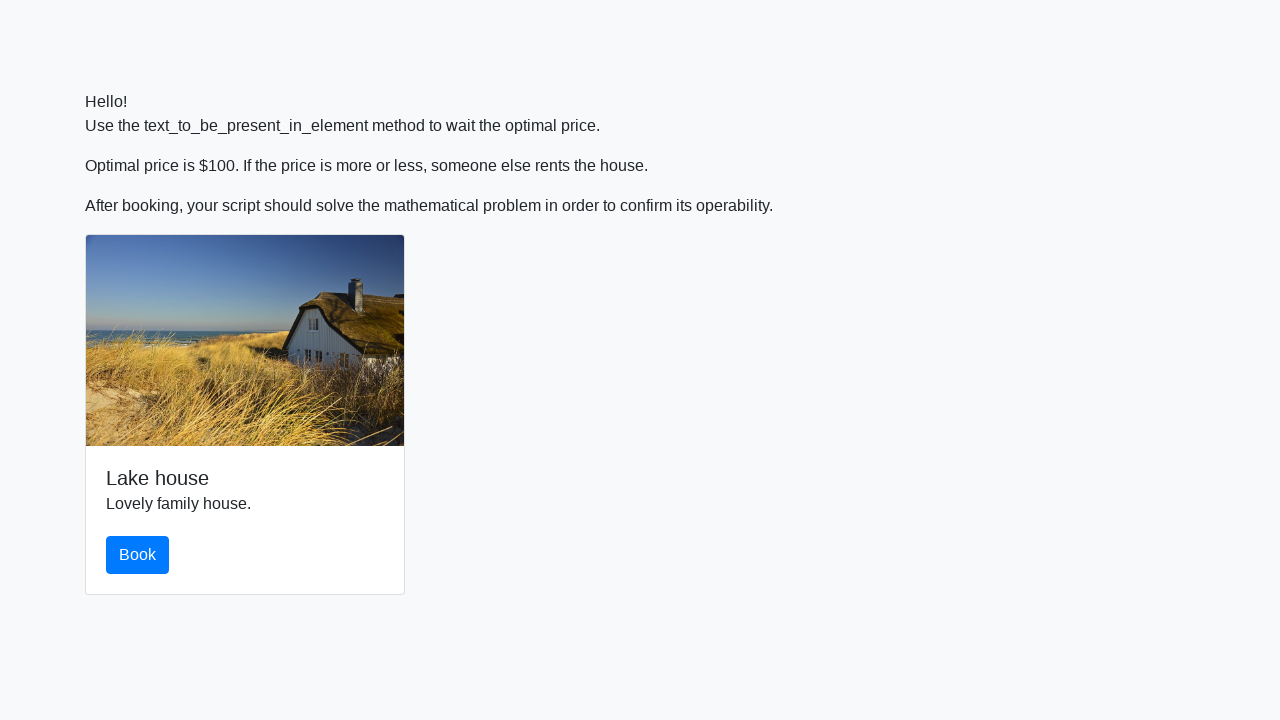

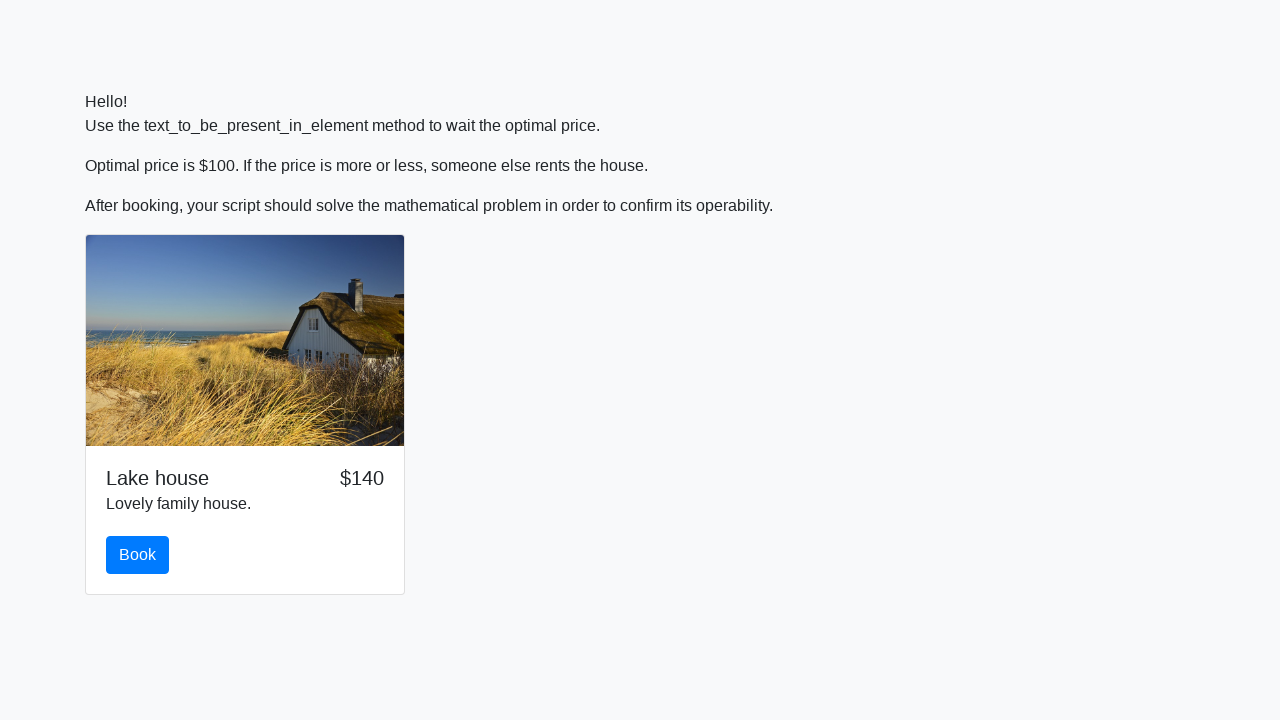